Tests a registration form by filling in personal details including first name, last name, address, email, phone number, and password fields, then refreshes the page.

Starting URL: http://demo.automationtesting.in/Register.html

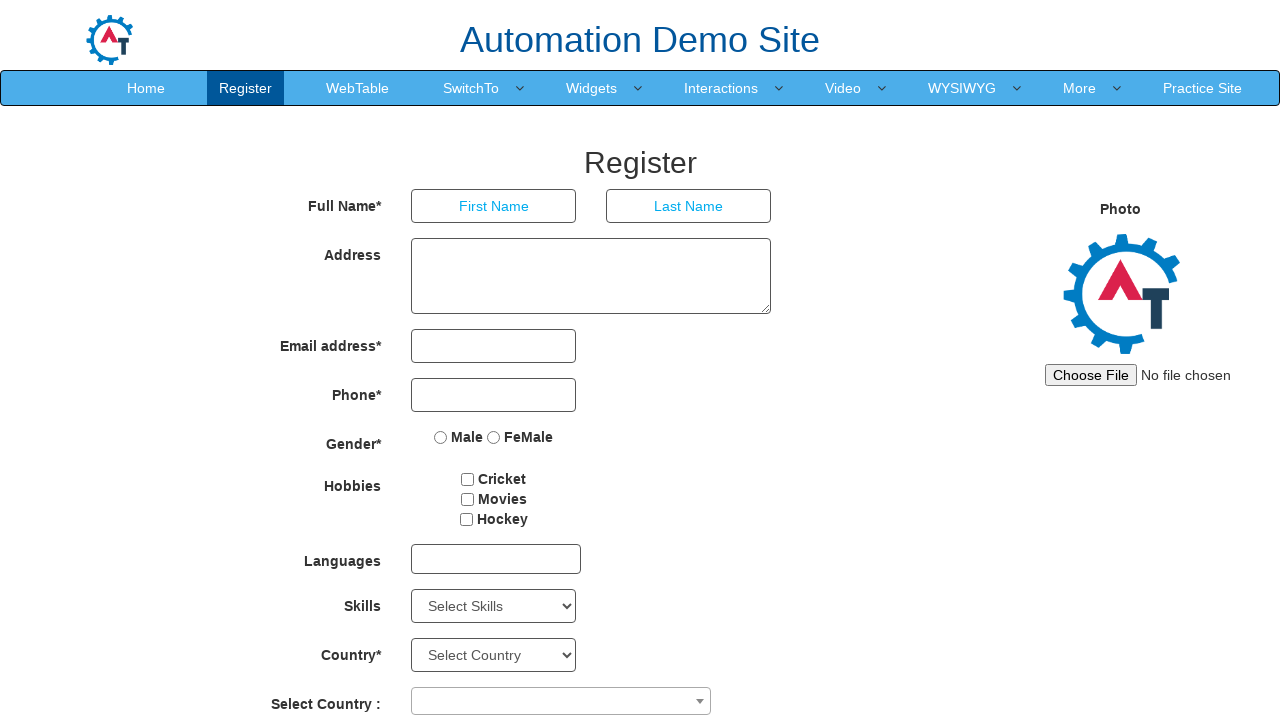

Filled first name field with 'Michael' on //*[@id='basicBootstrapForm']/div[1]/div[1]/input
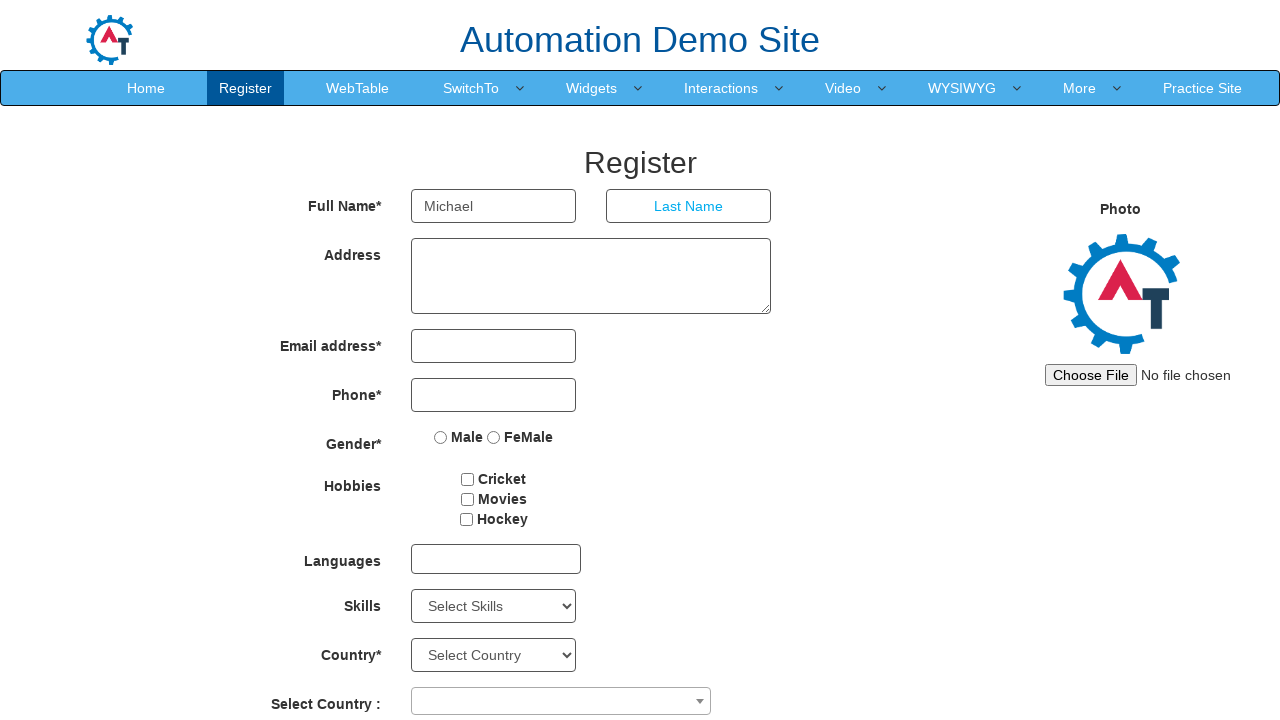

Filled last name field with 'Johnson' on //*[@id='basicBootstrapForm']/div[1]/div[2]/input
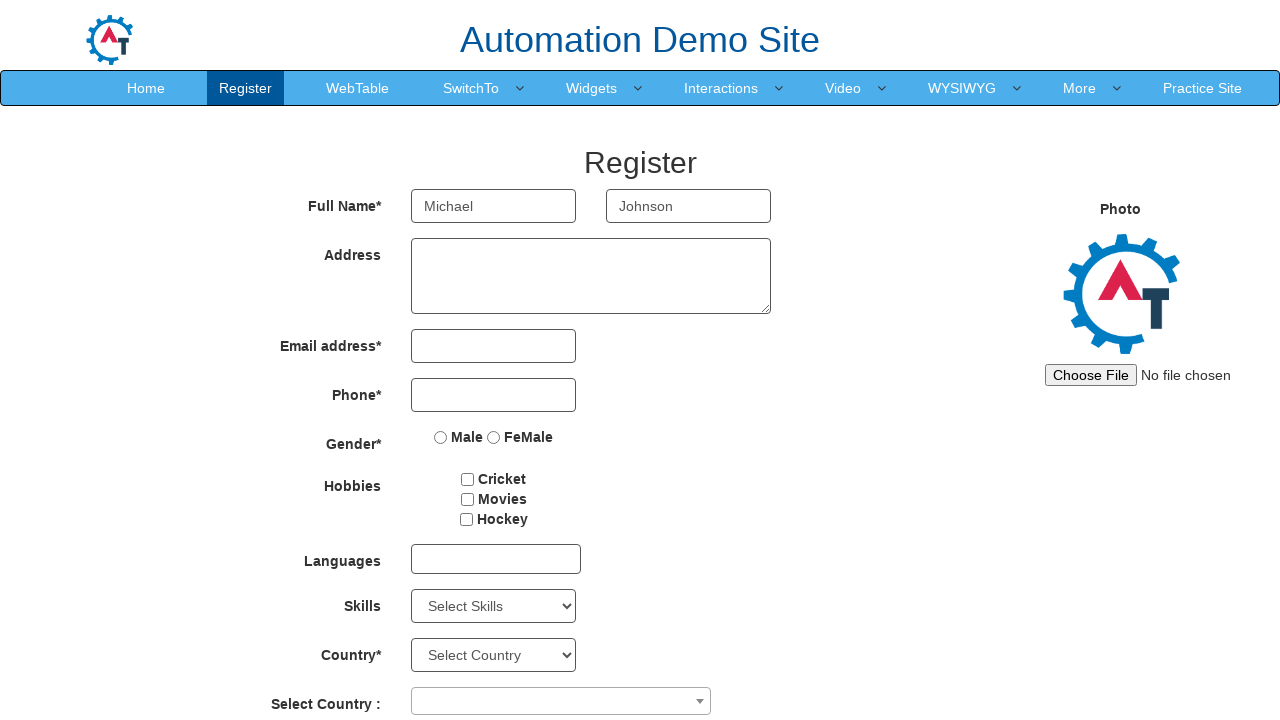

Filled address field with '456 Oak Street, Springfield, IL 62701' on //*[@id='basicBootstrapForm']/div[2]/div/textarea
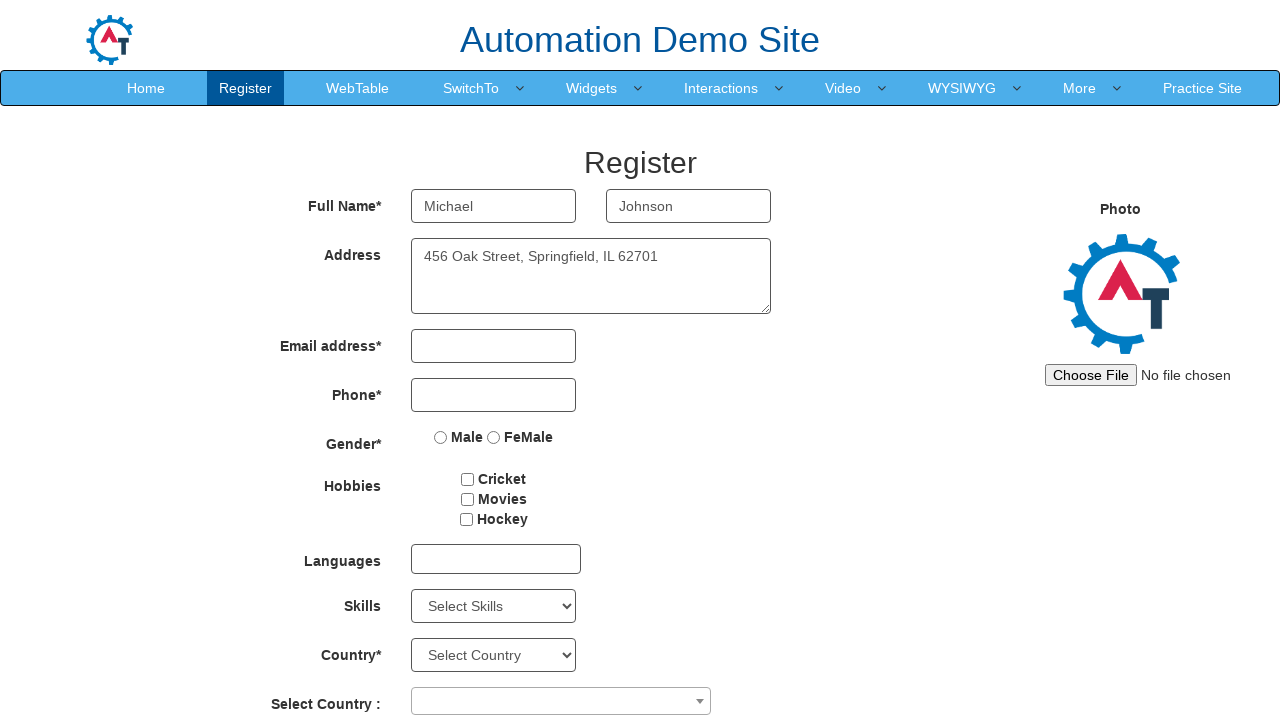

Filled email field with 'michael.johnson@testmail.com' on //*[@id='eid']/input
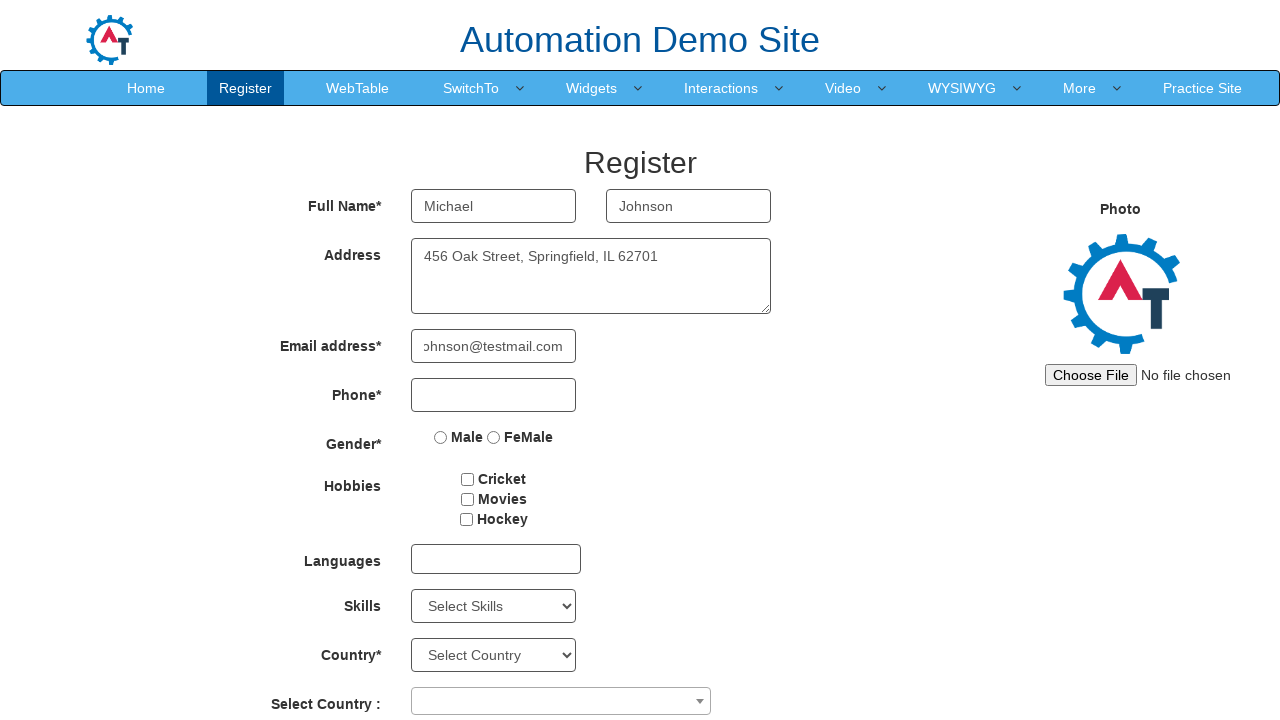

Filled phone number field with '5551234567' on //*[@id='basicBootstrapForm']/div[4]/div/input
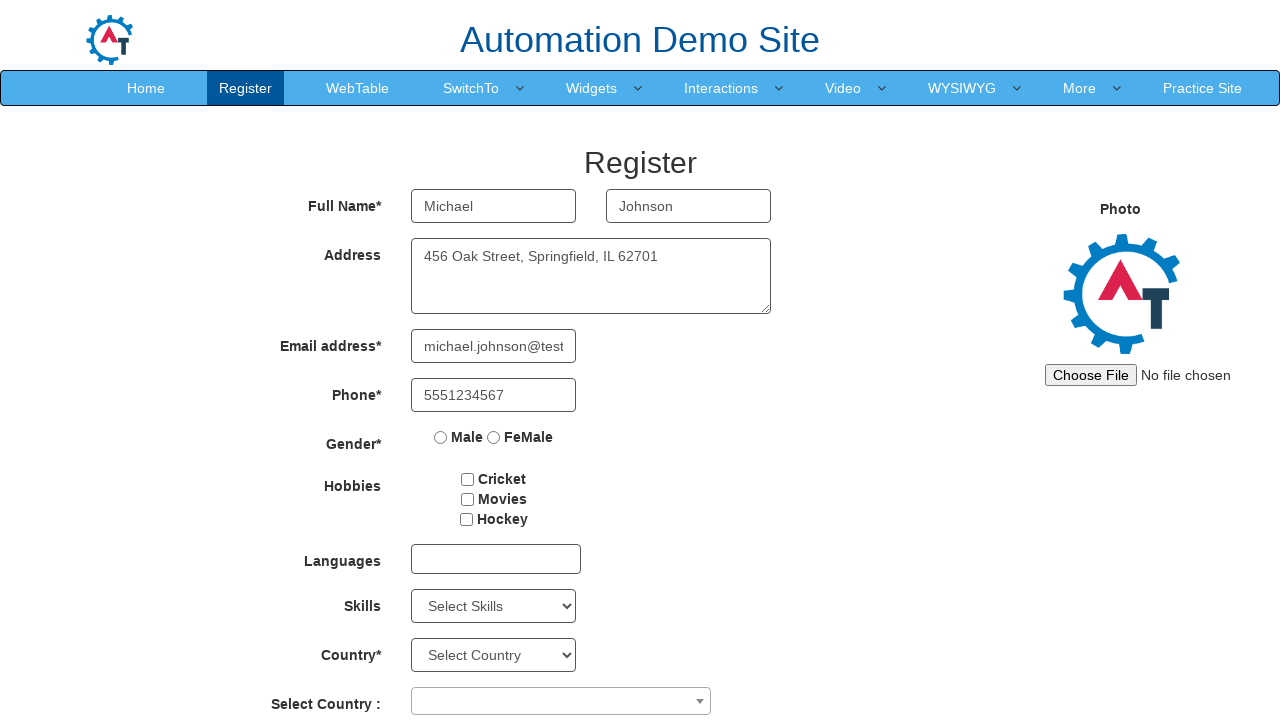

Filled password field with 'SecurePass123!' on #firstpassword
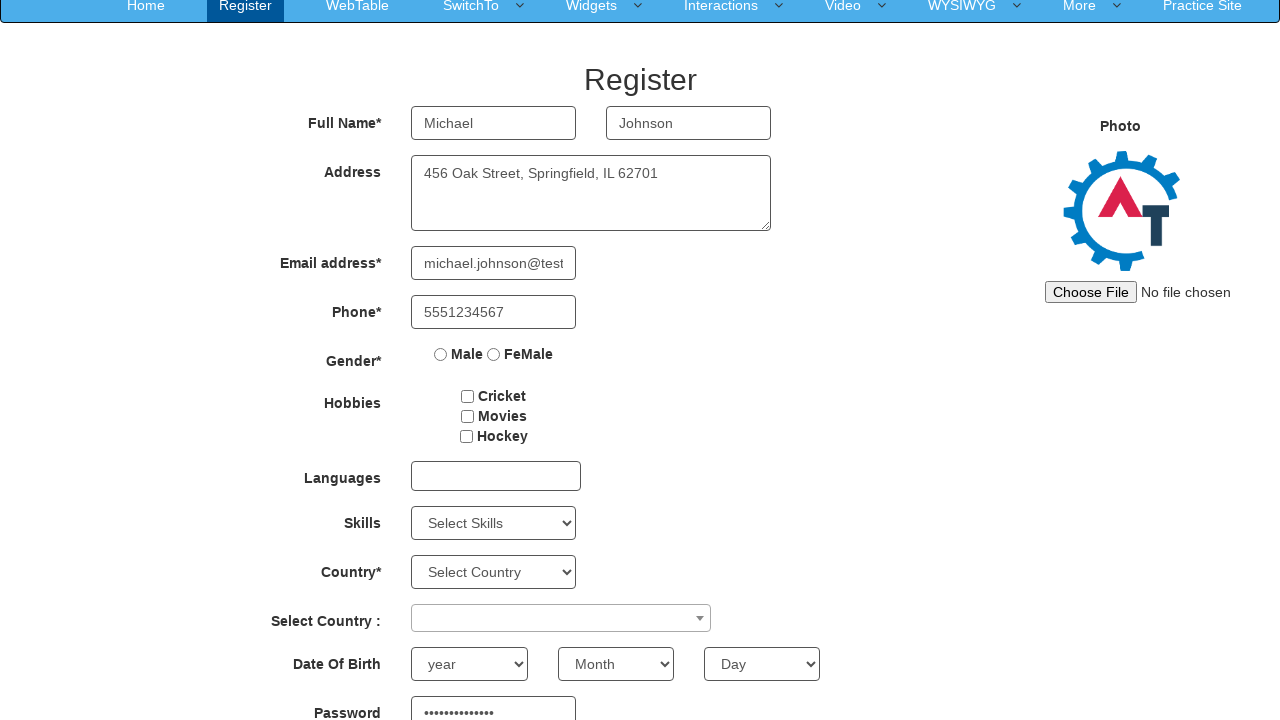

Filled confirm password field with 'SecurePass123!' on #secondpassword
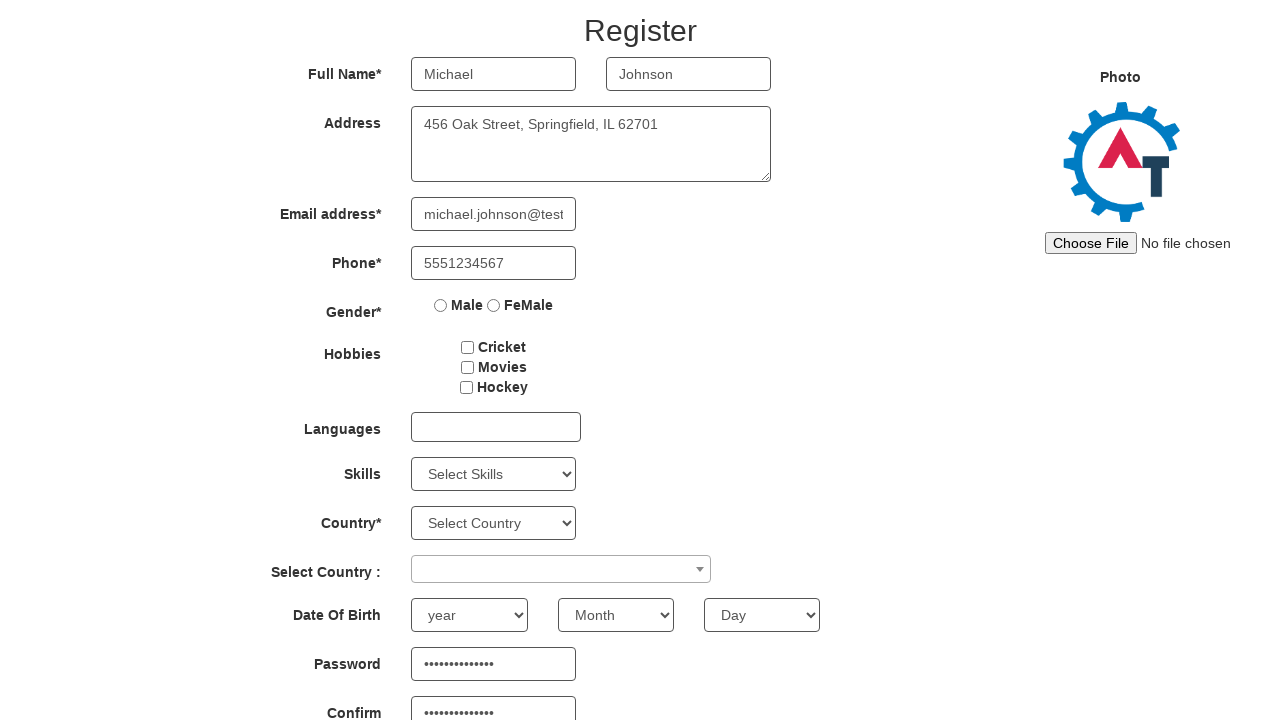

Refreshed the registration page
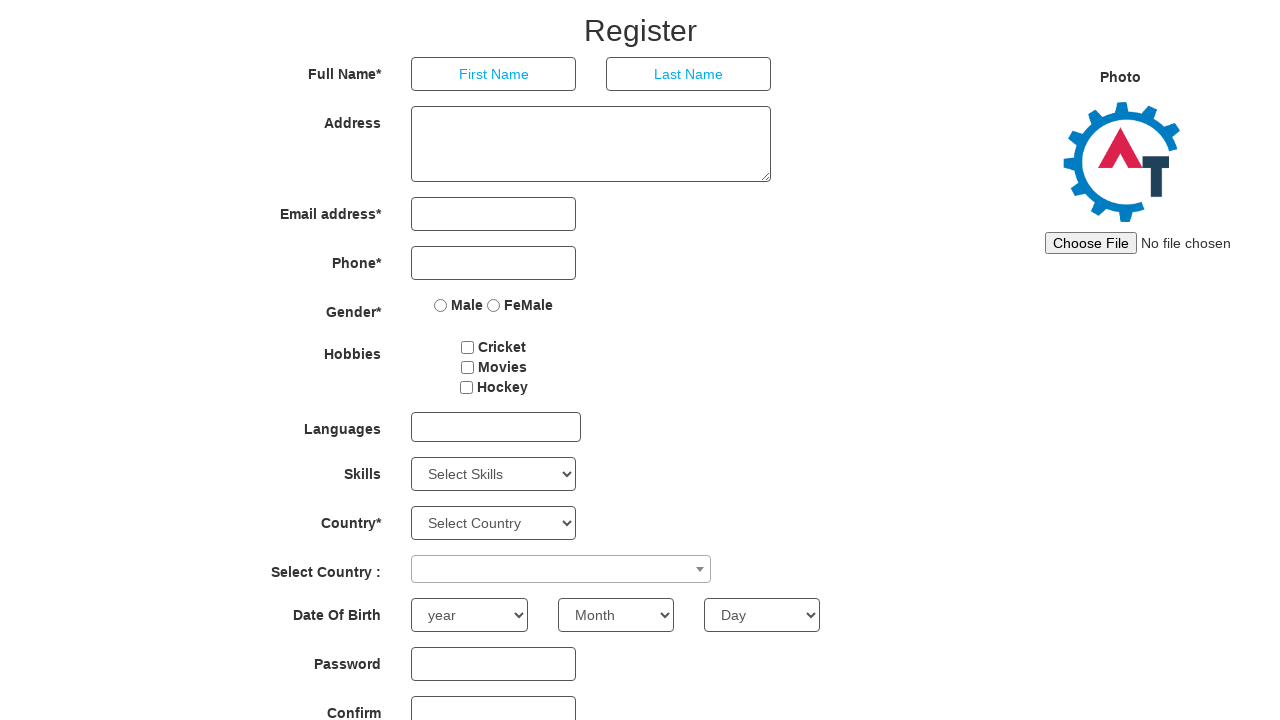

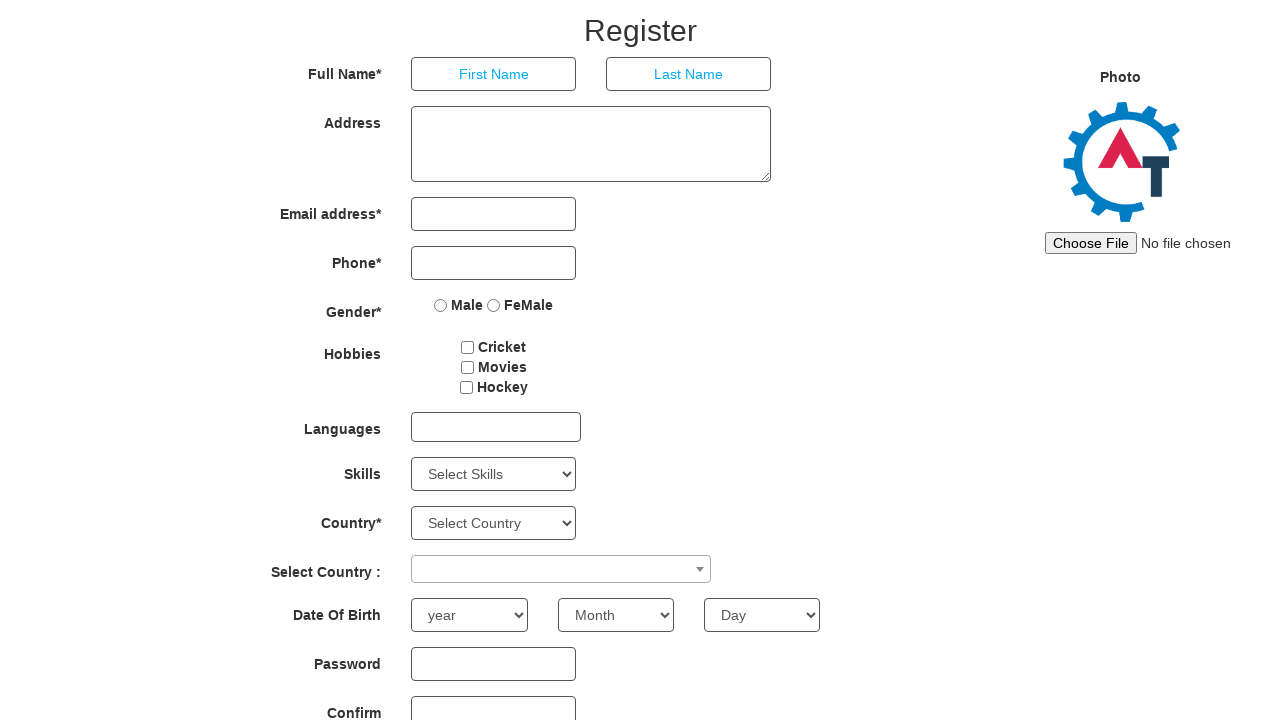